Tests drag and drop by offset functionality by dragging a source element by specific x and y pixel offsets within an iframe

Starting URL: https://jqueryui.com/droppable/

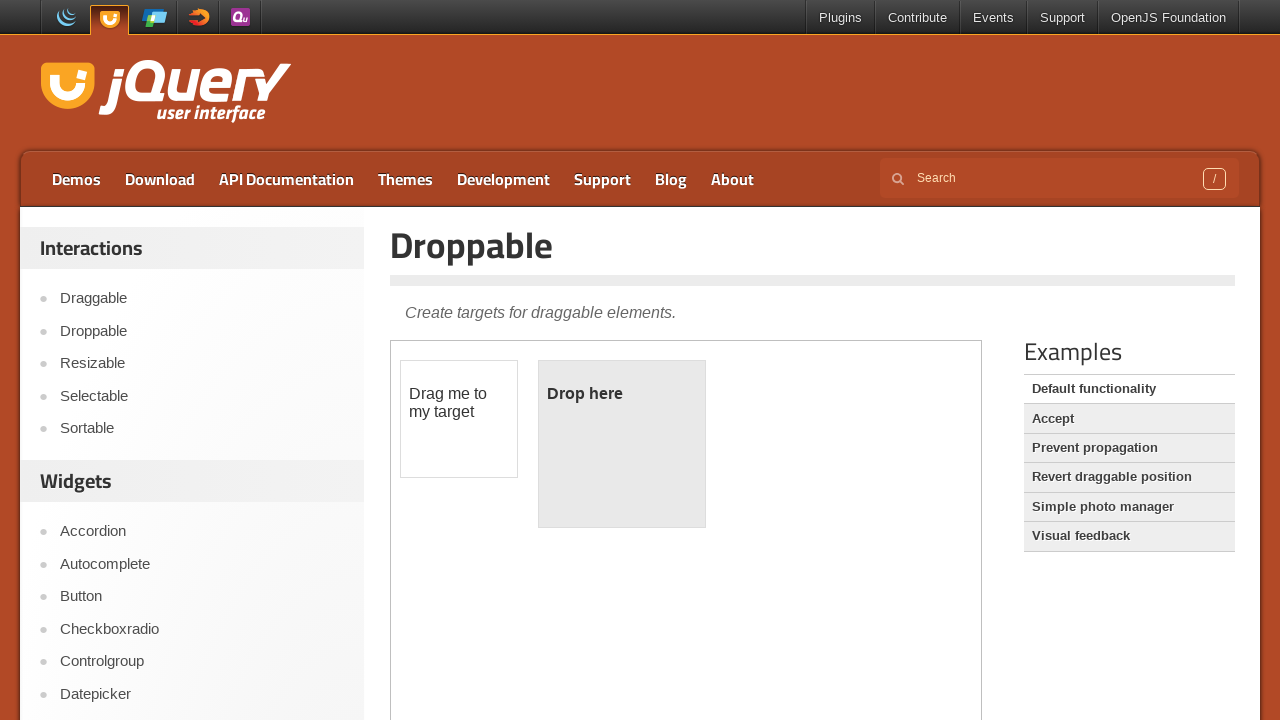

Located iframe containing draggable elements
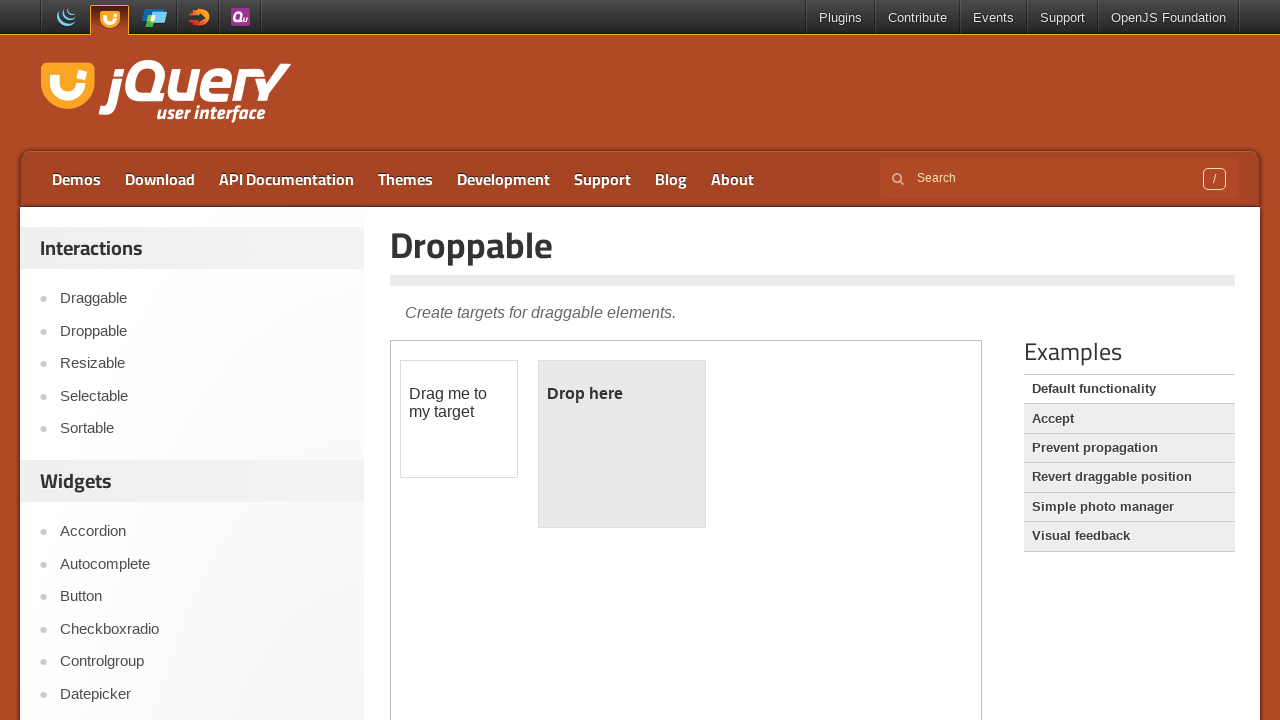

Located draggable source element with id 'draggable'
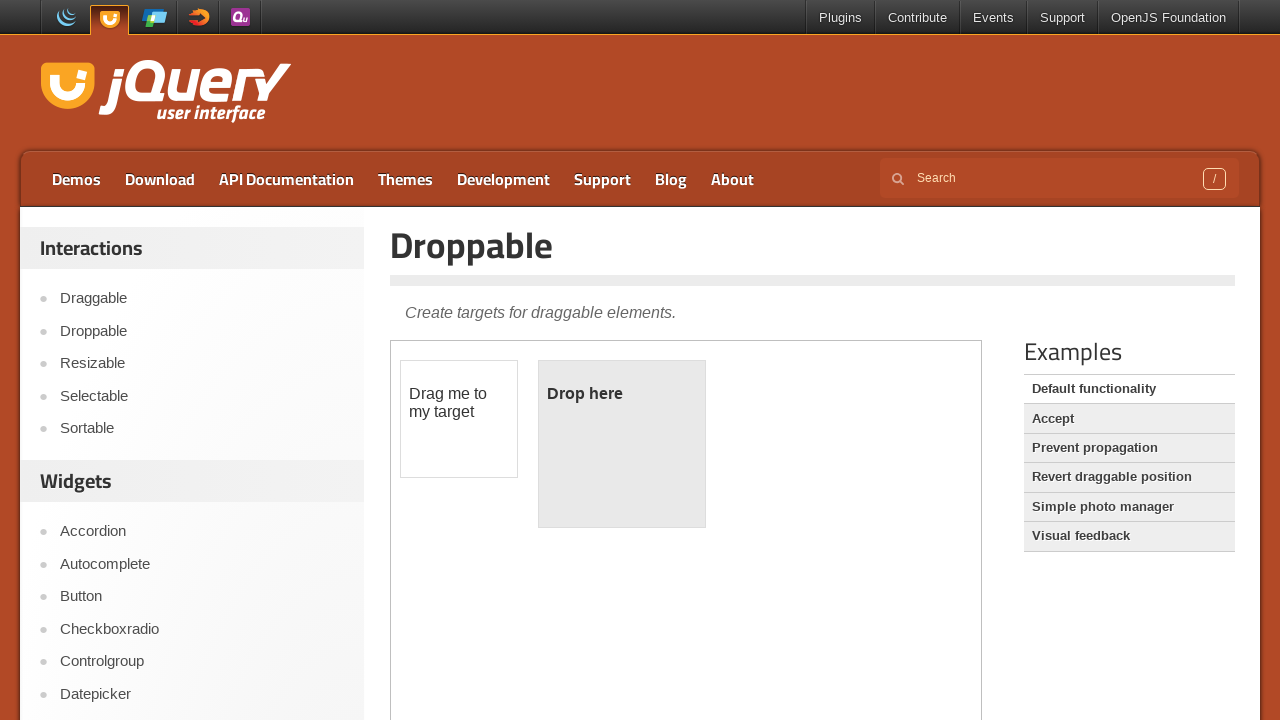

Retrieved bounding box of source element
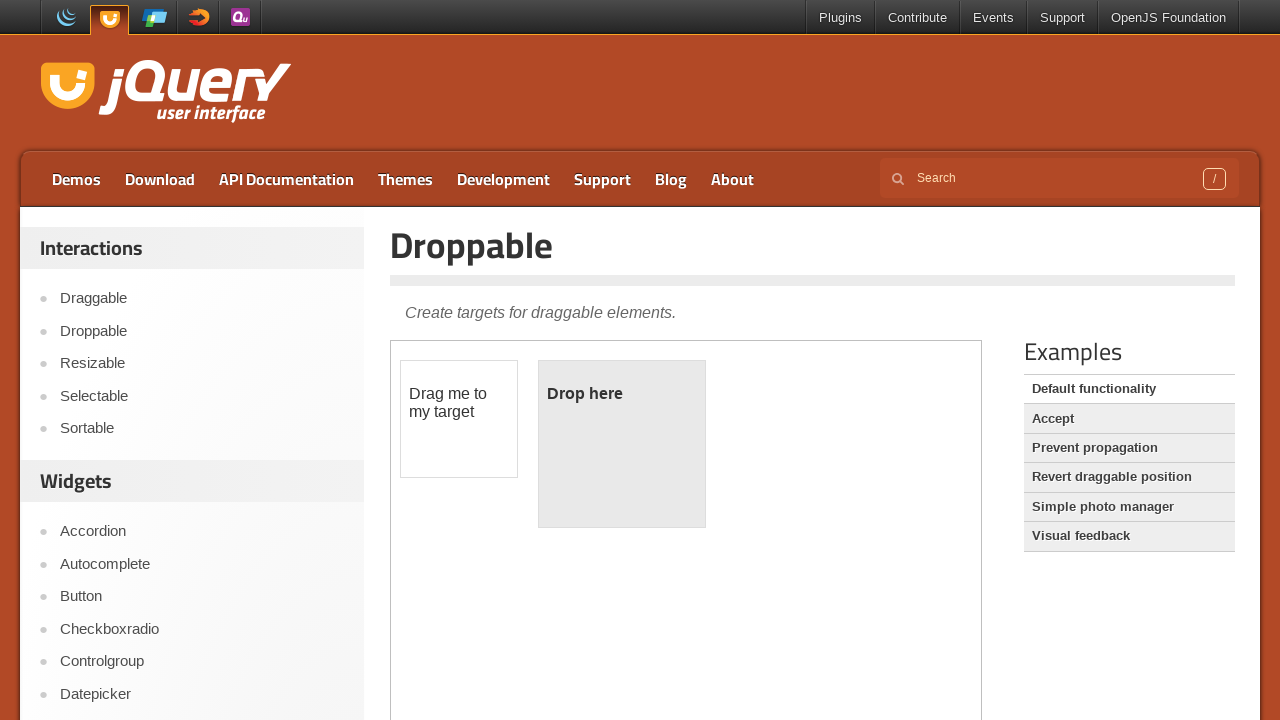

Moved mouse to center of draggable element at (459, 419)
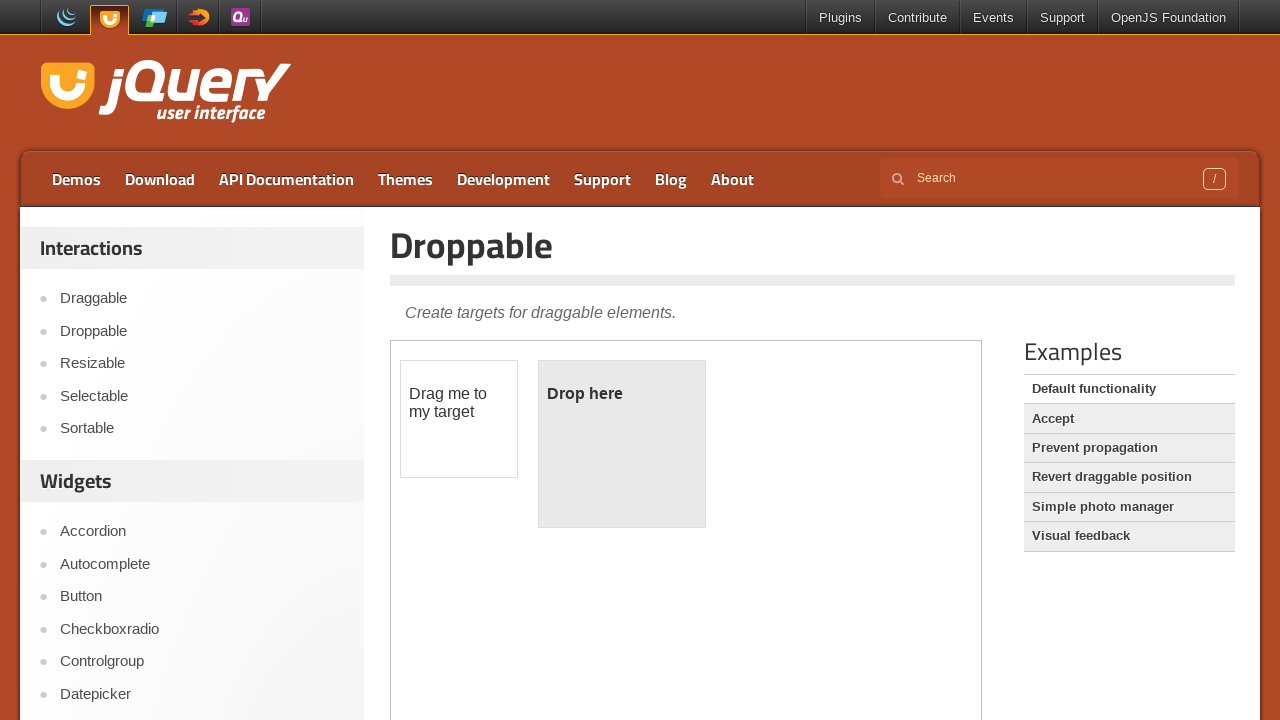

Pressed mouse button down to initiate drag at (459, 419)
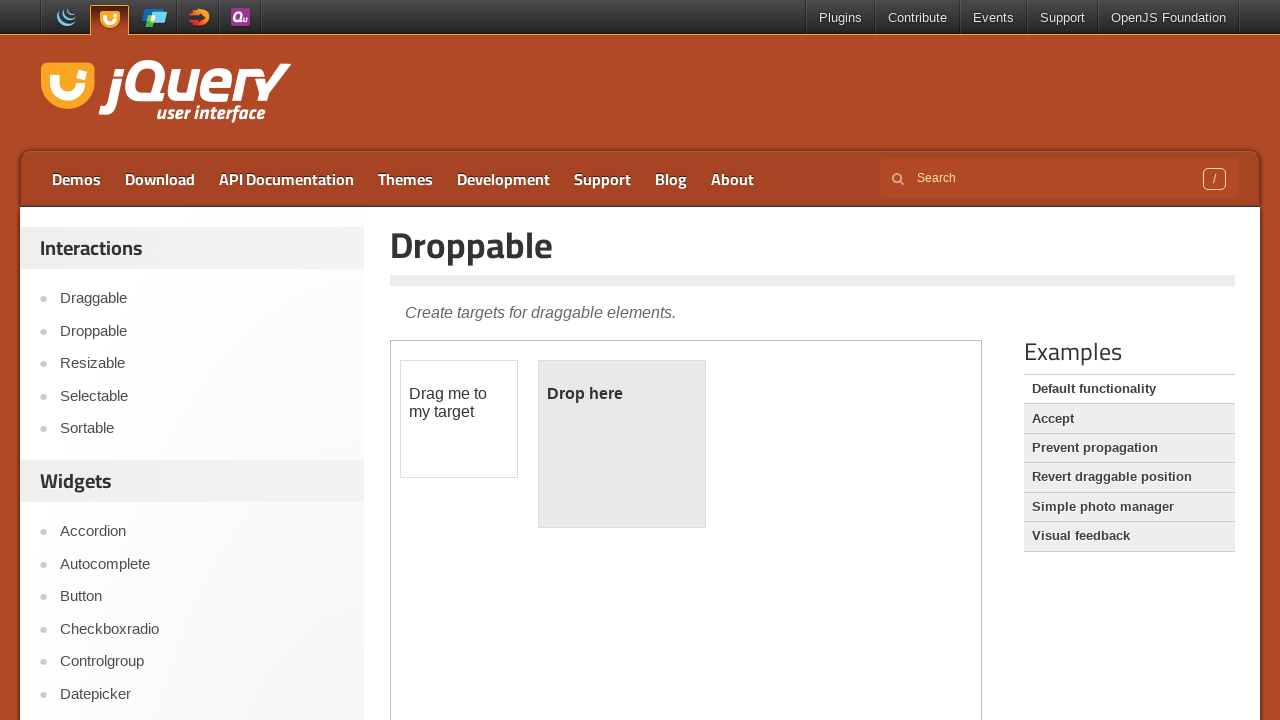

Dragged element 160px right and 30px down at (619, 449)
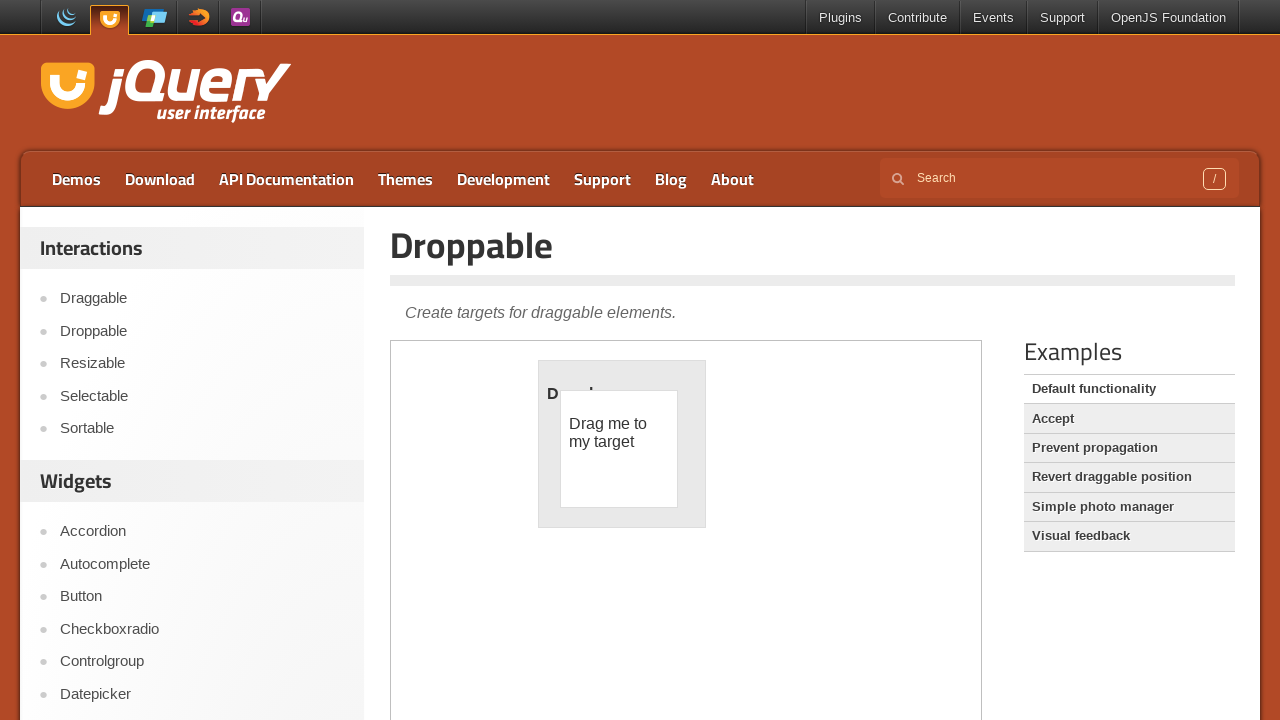

Released mouse button to complete drag and drop at (619, 449)
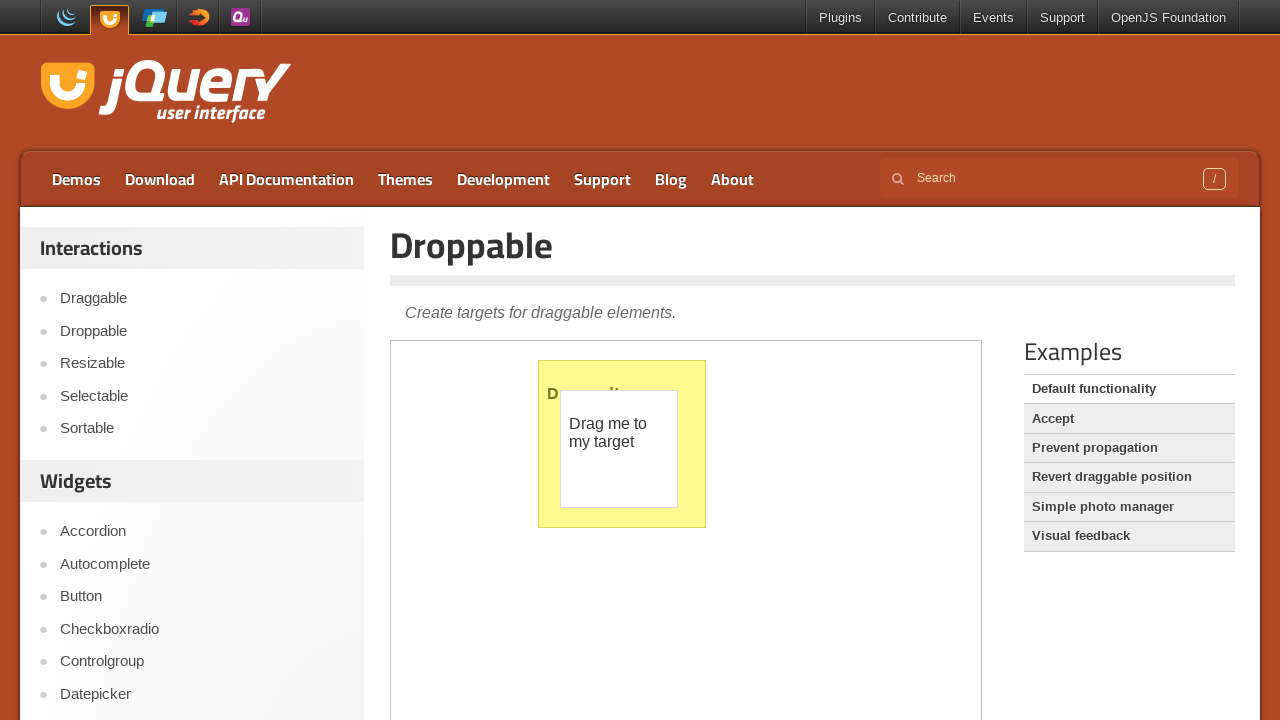

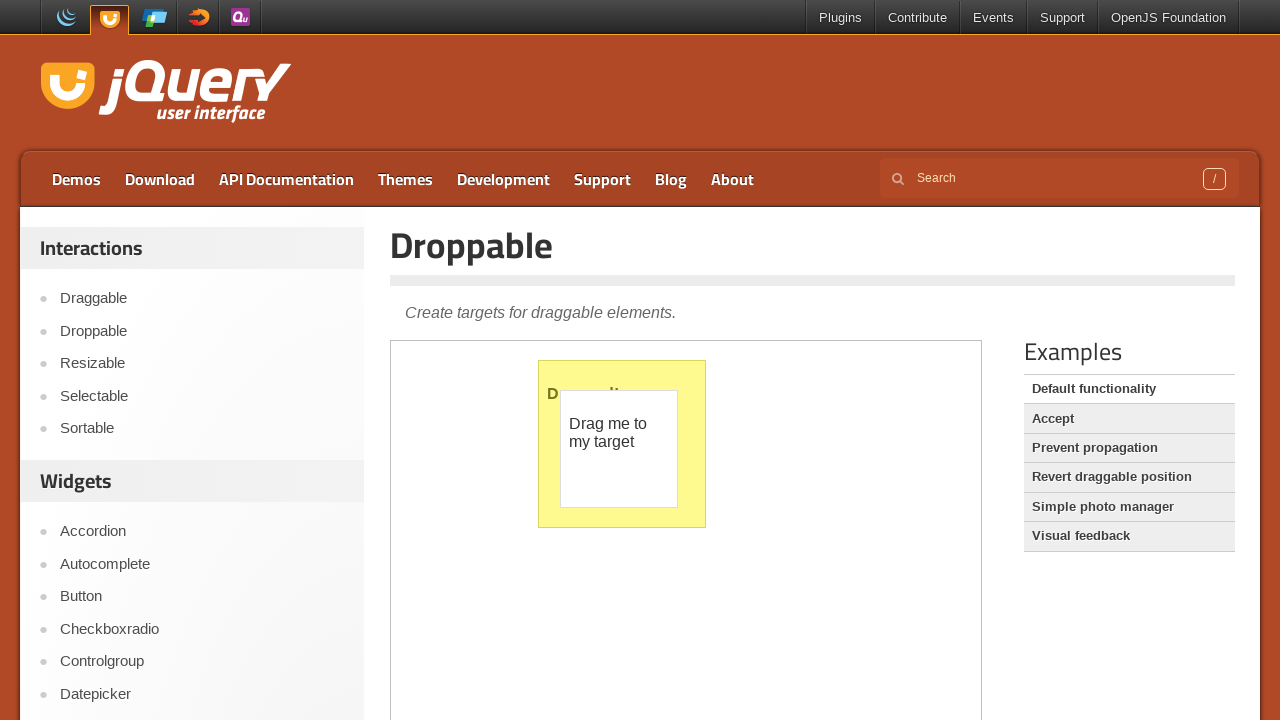